Tests alert handling functionality by clicking a button that triggers a JavaScript prompt alert and then accepting the alert dialog.

Starting URL: https://demoqa.com/alerts

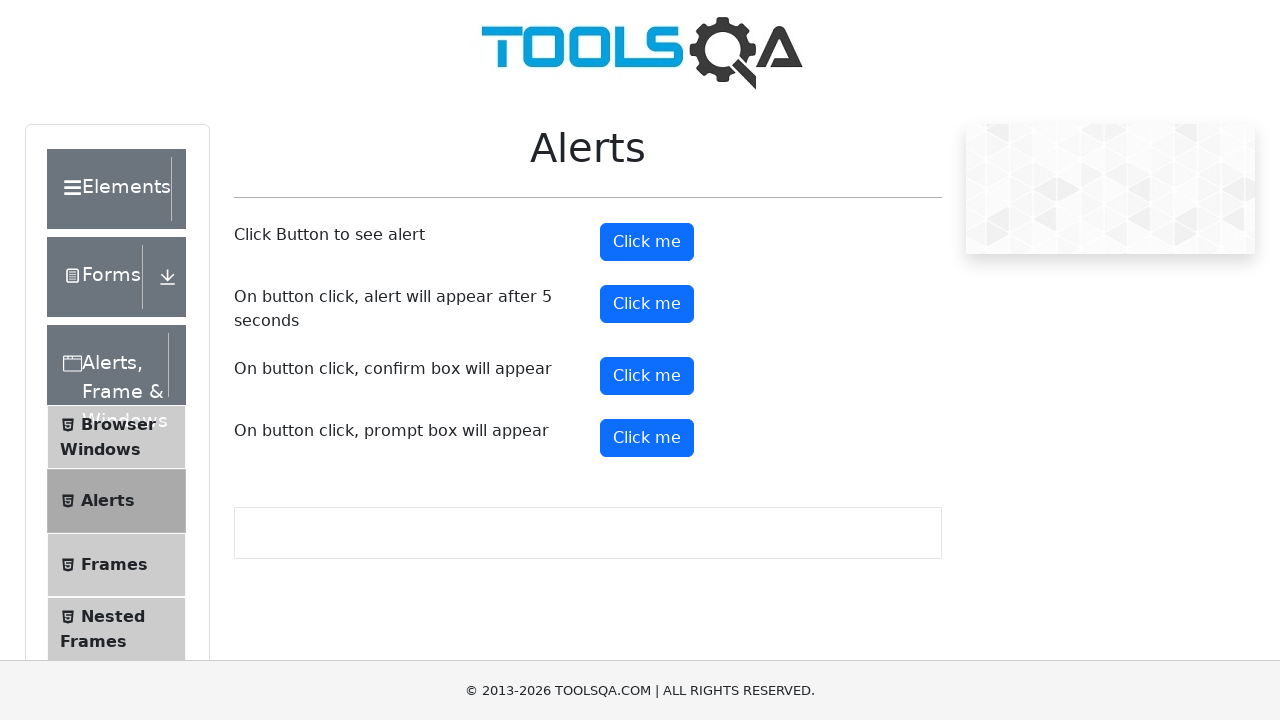

Clicked the prompt button to trigger the alert dialog at (647, 438) on button#promtButton
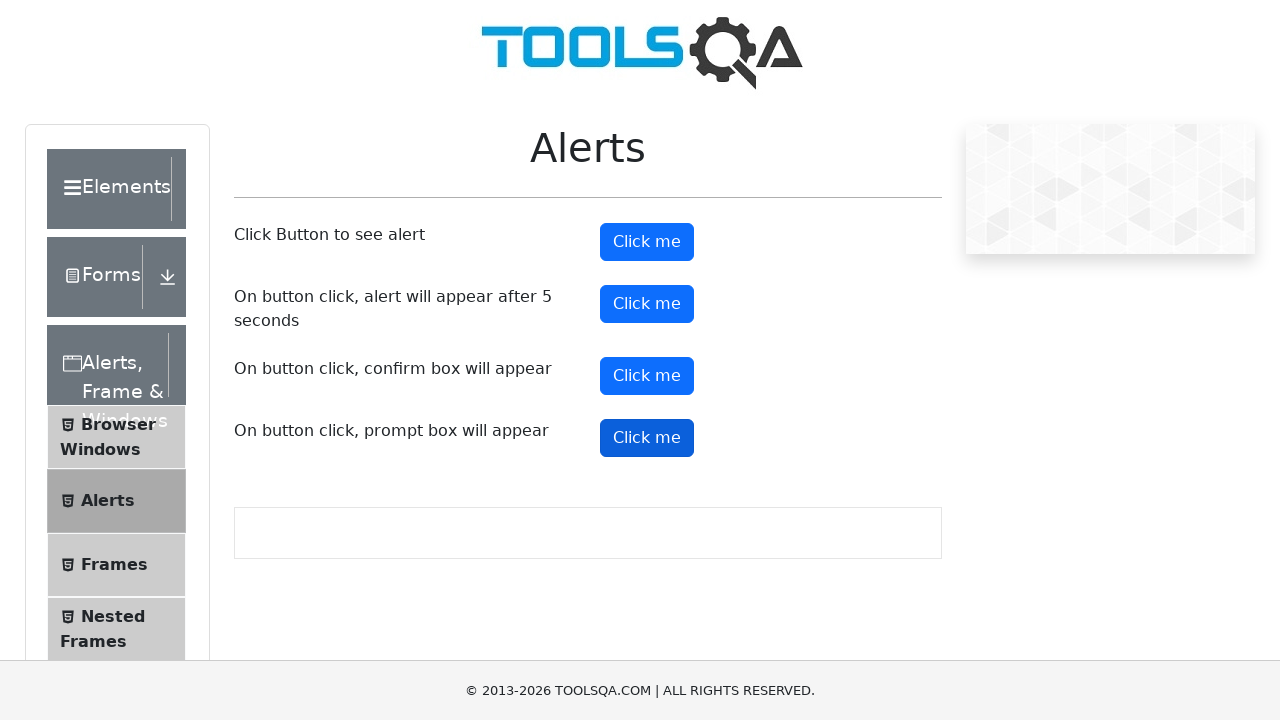

Set up dialog handler to accept the alert
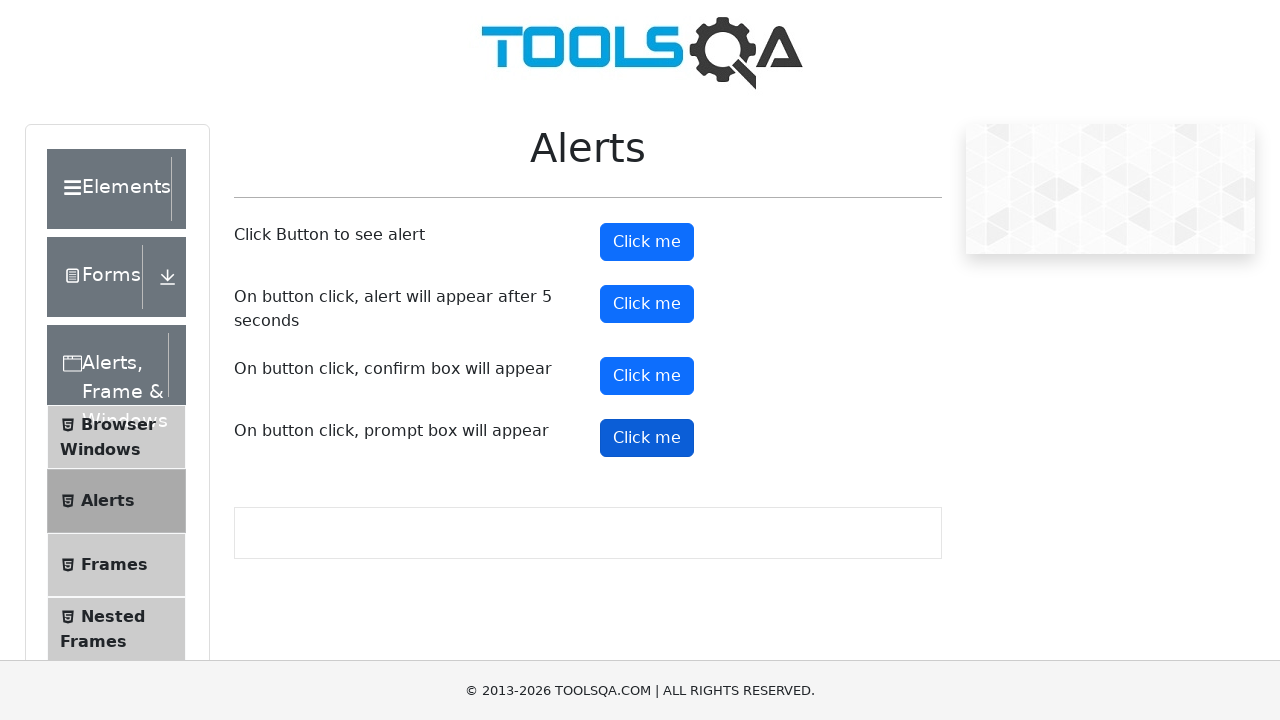

Waited for dialog interaction to complete
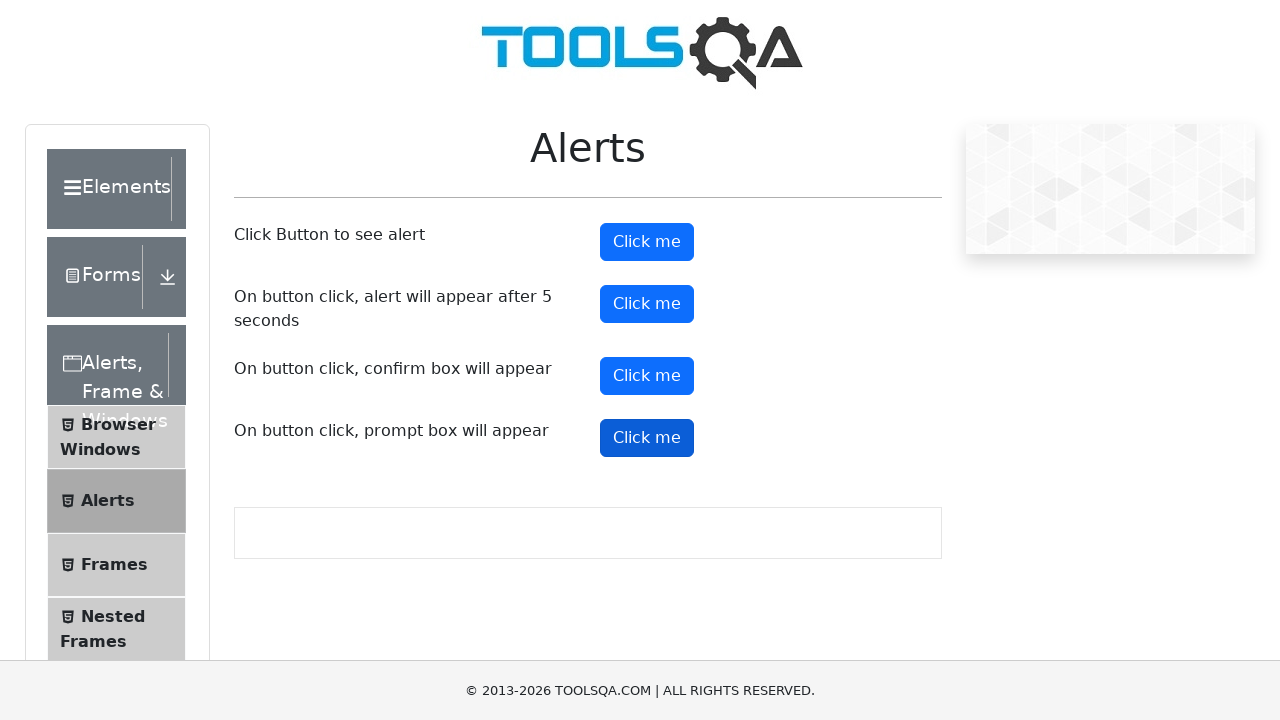

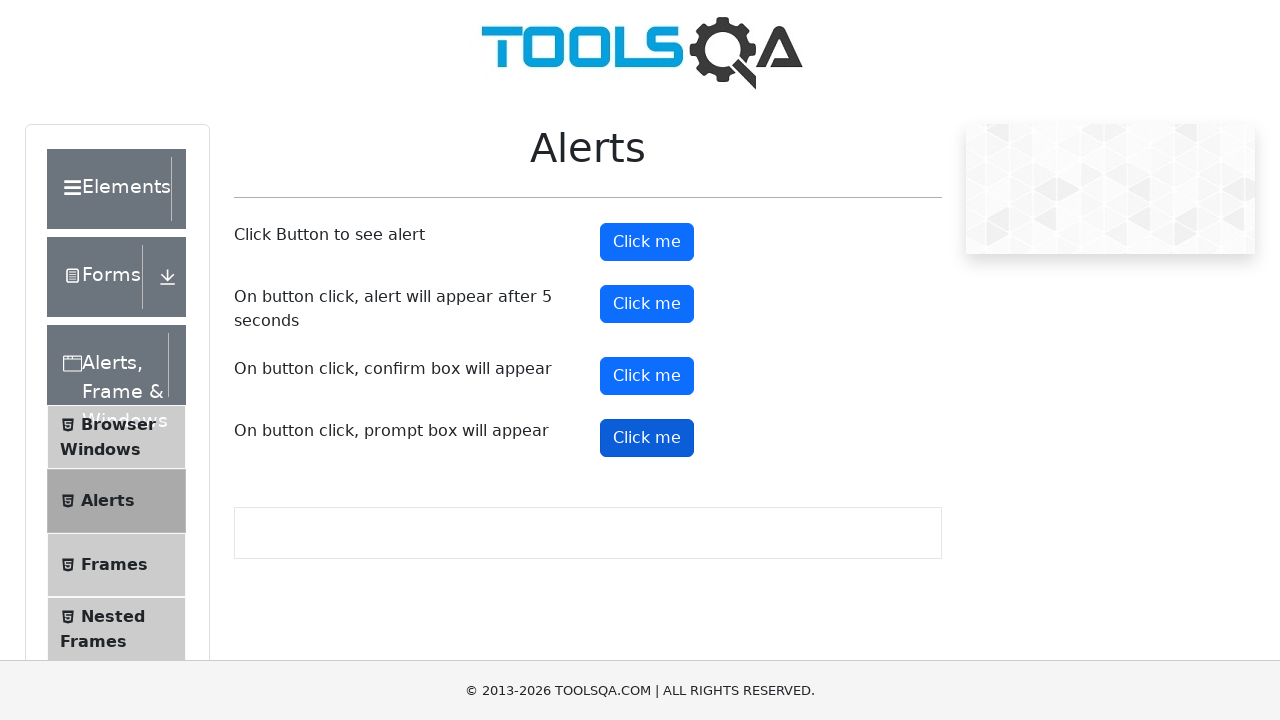